Navigates to the form authentication page, submits empty credentials, and verifies that an error message is displayed

Starting URL: https://the-internet.herokuapp.com/

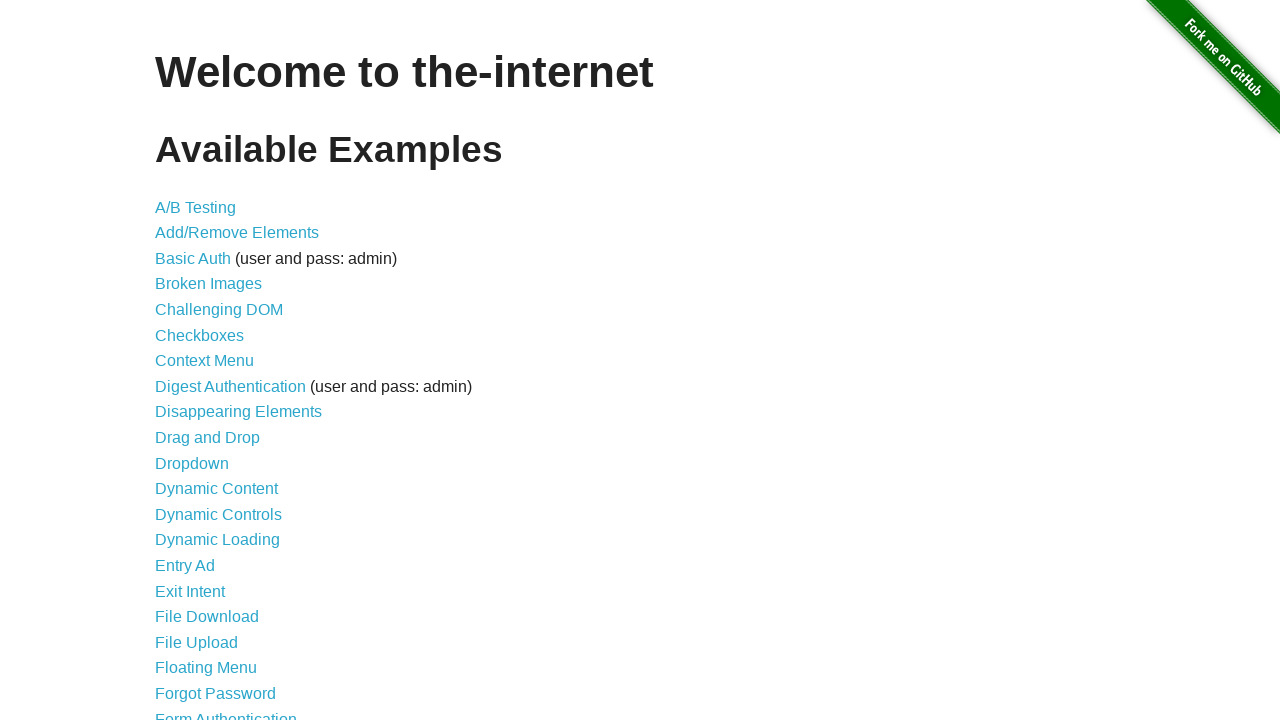

Clicked on Form Authentication link at (226, 712) on text=Form Authentication
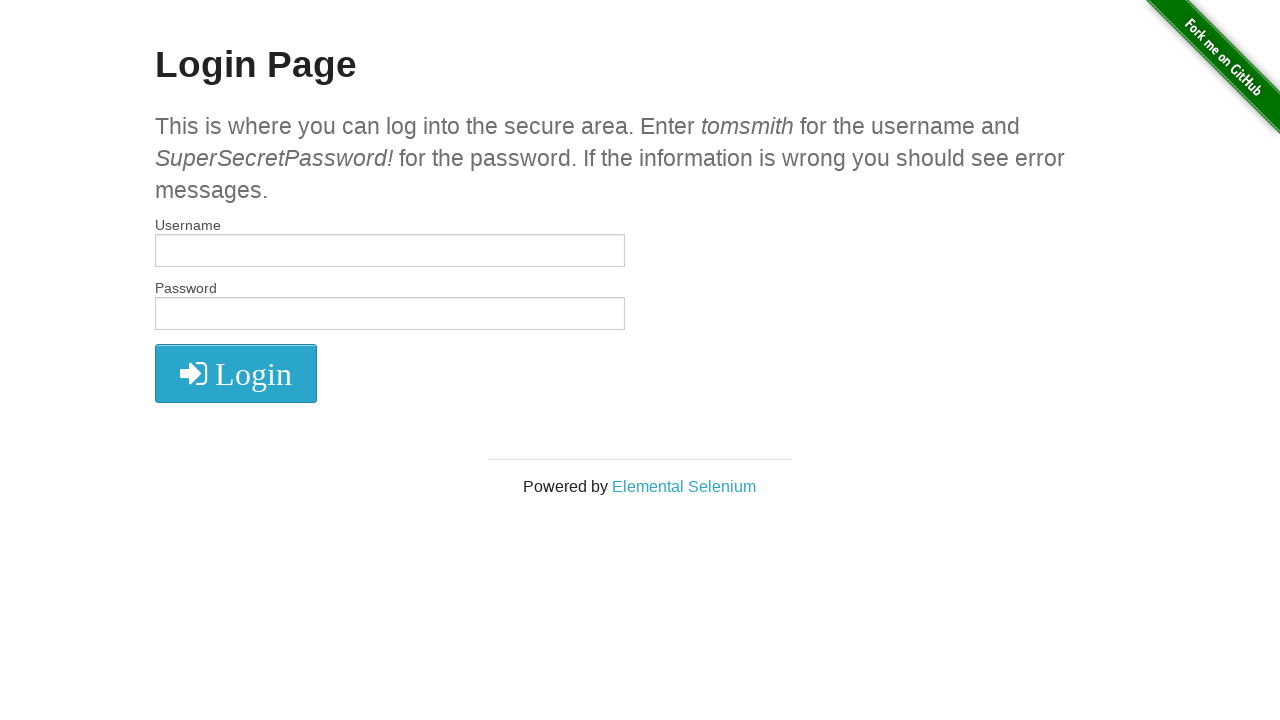

Clicked login button without entering credentials at (236, 373) on xpath=//*[@class='radius']
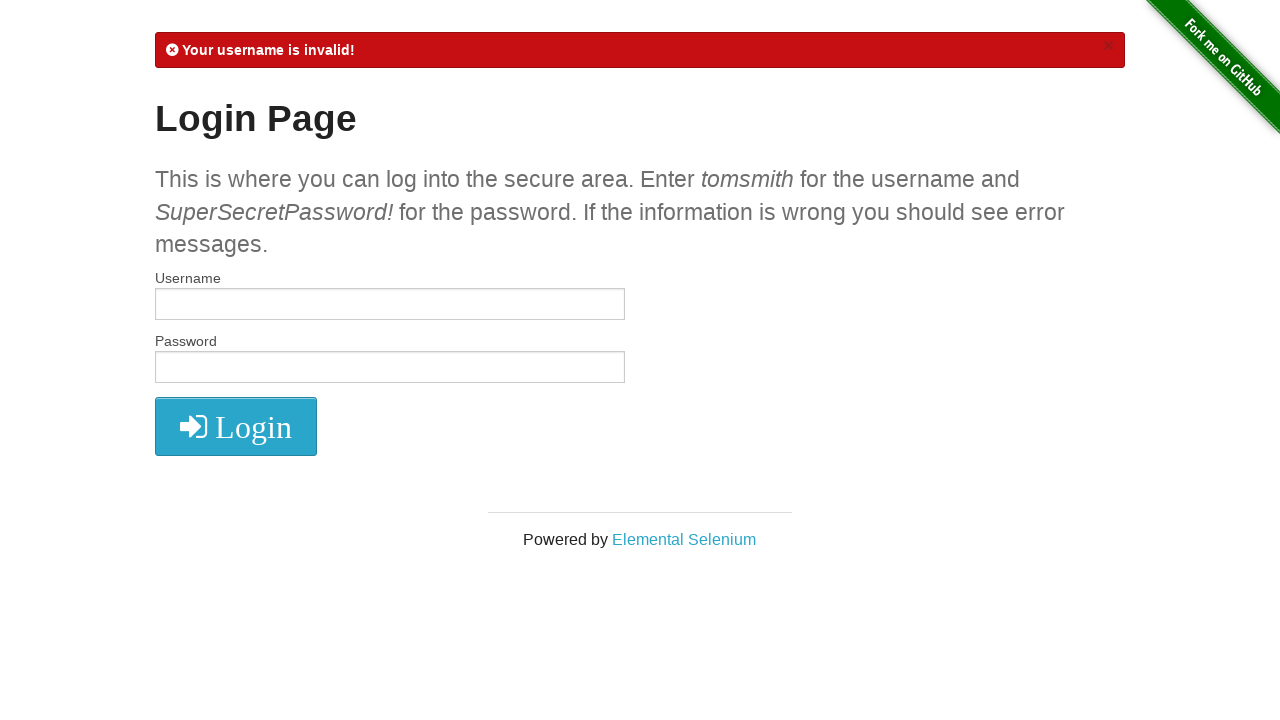

Located error message element
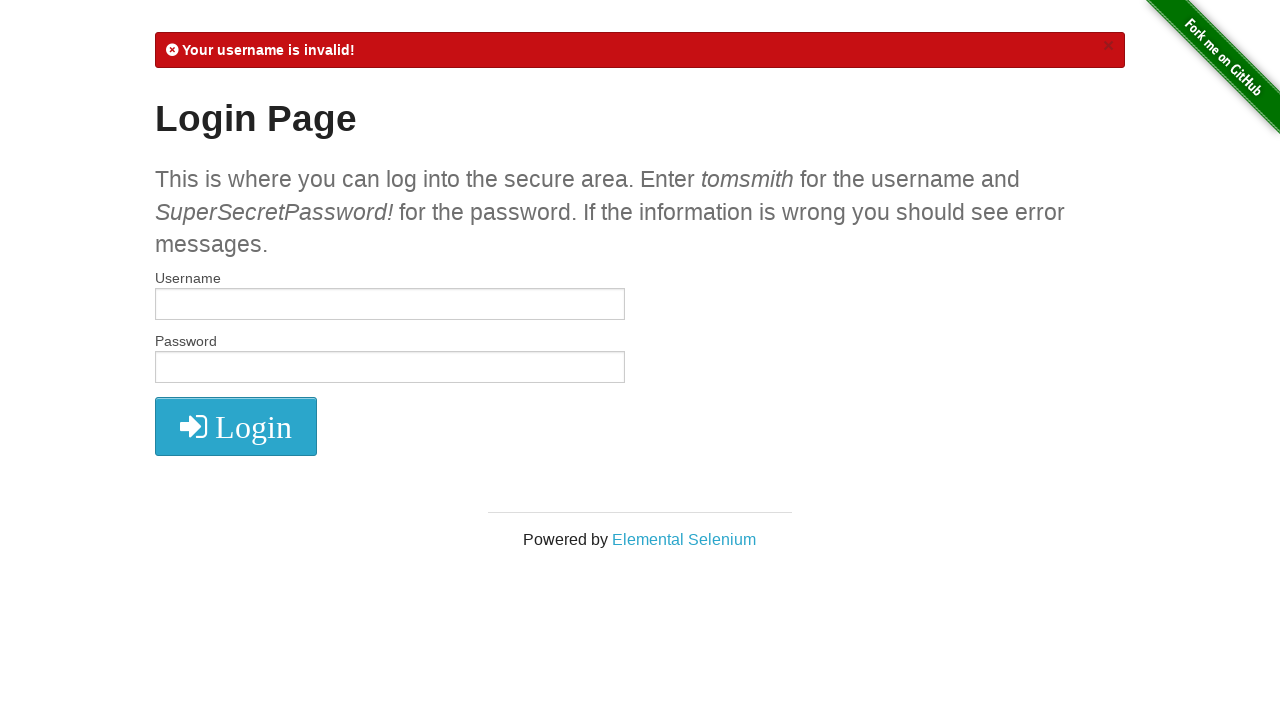

Verified error message is displayed
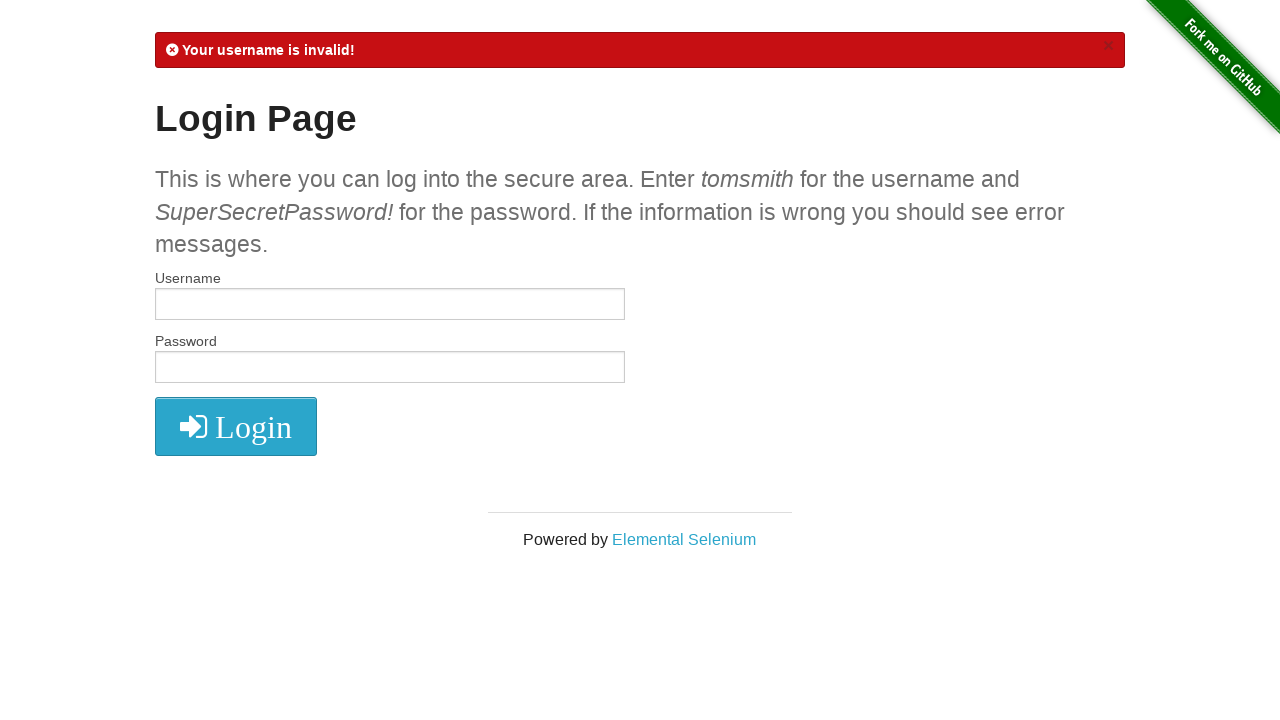

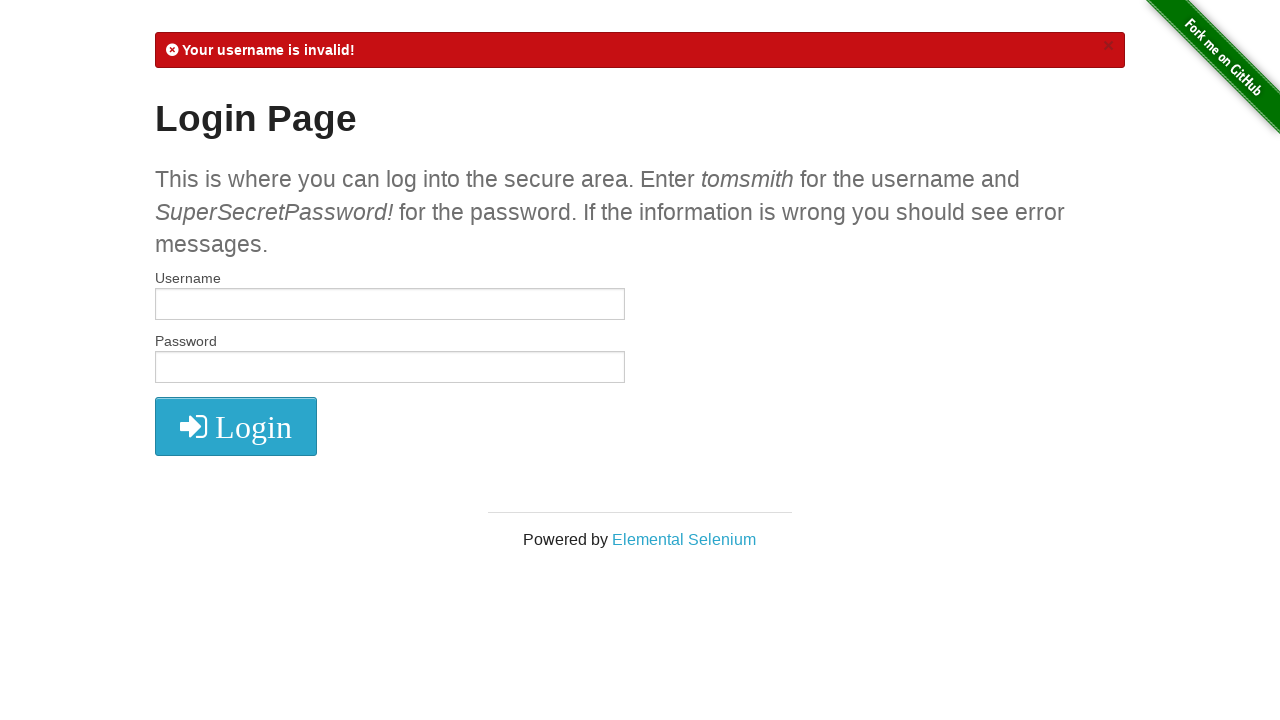